Tests full e-commerce checkout flow: adds two laptops to cart, removes one, fills checkout form with payment details, and completes purchase

Starting URL: https://www.demoblaze.com

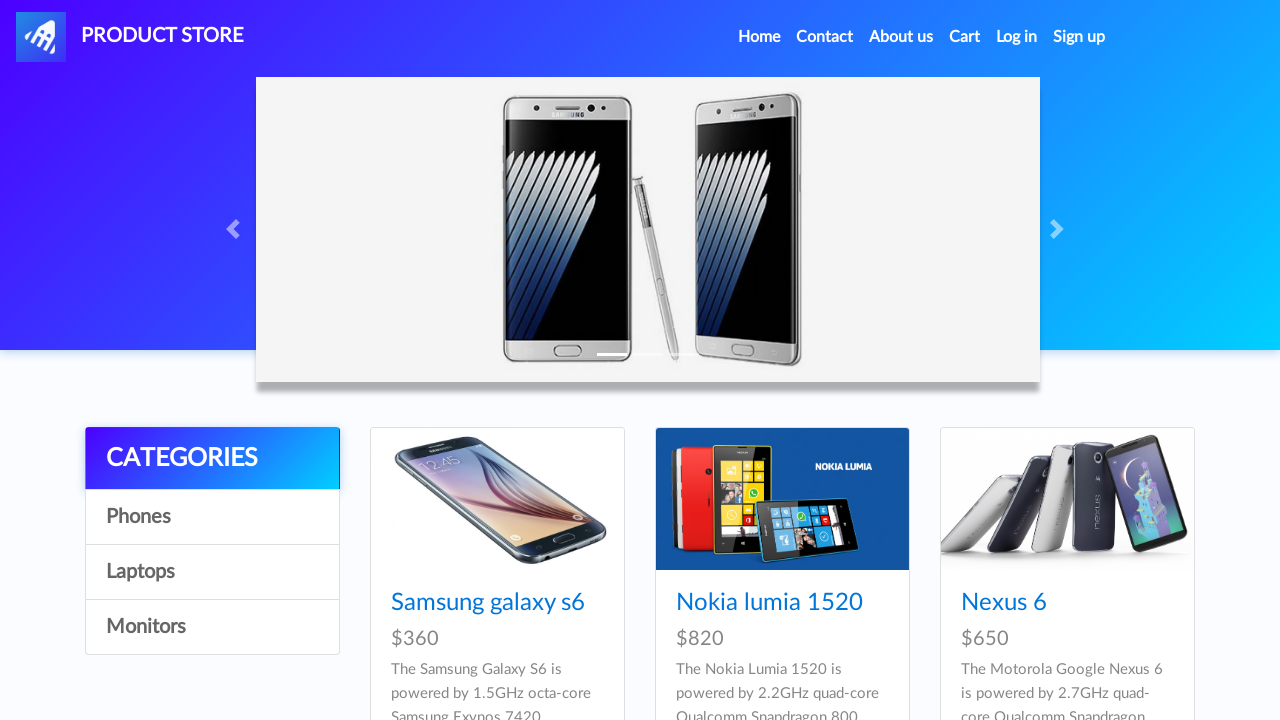

Clicked on Laptops category at (212, 572) on xpath=//div[@class='list-group']/a[text()='Laptops']
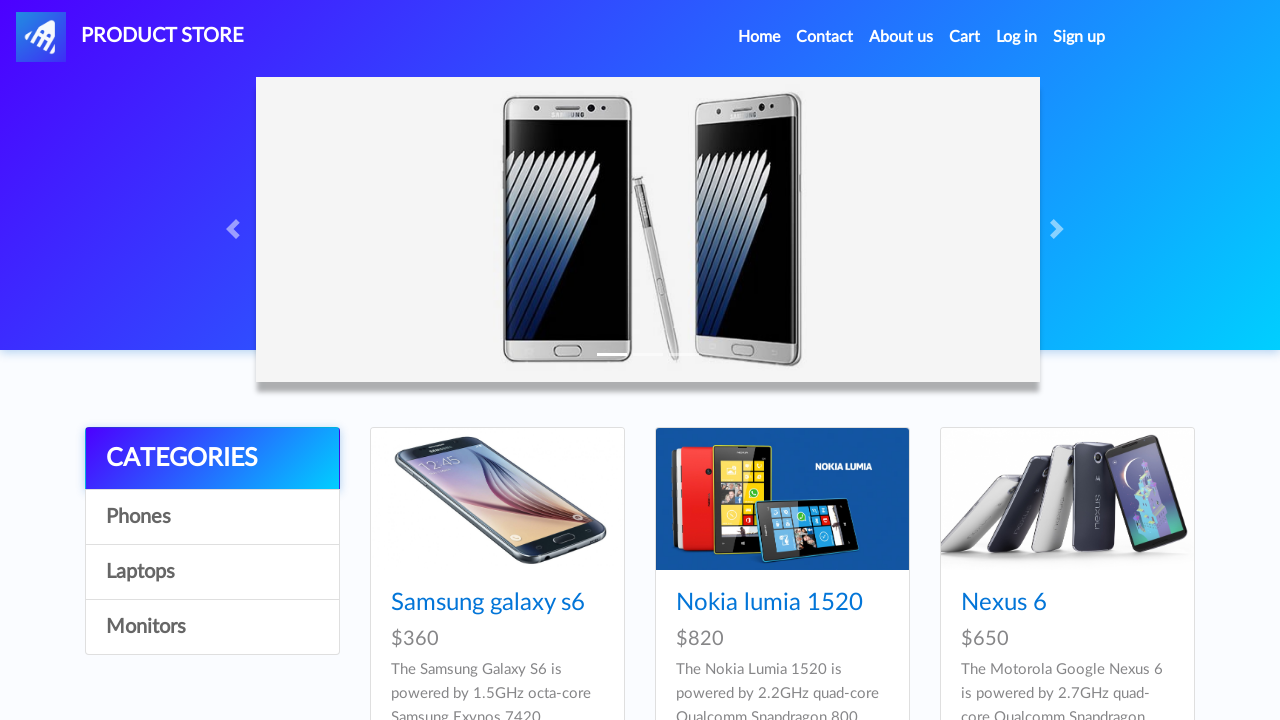

Sony vaio i5 laptop loaded in category
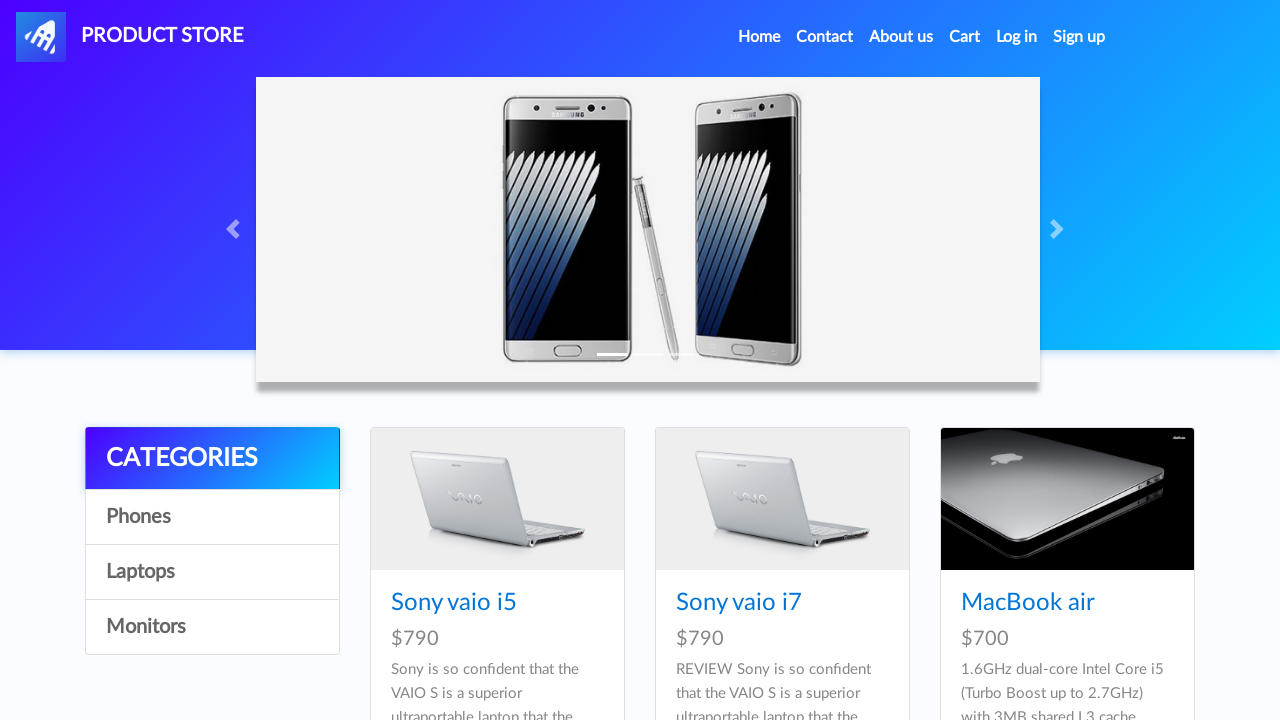

Clicked on Sony vaio i5 laptop at (454, 603) on xpath=//h4[@class='card-title']/a[text()='Sony vaio i5']
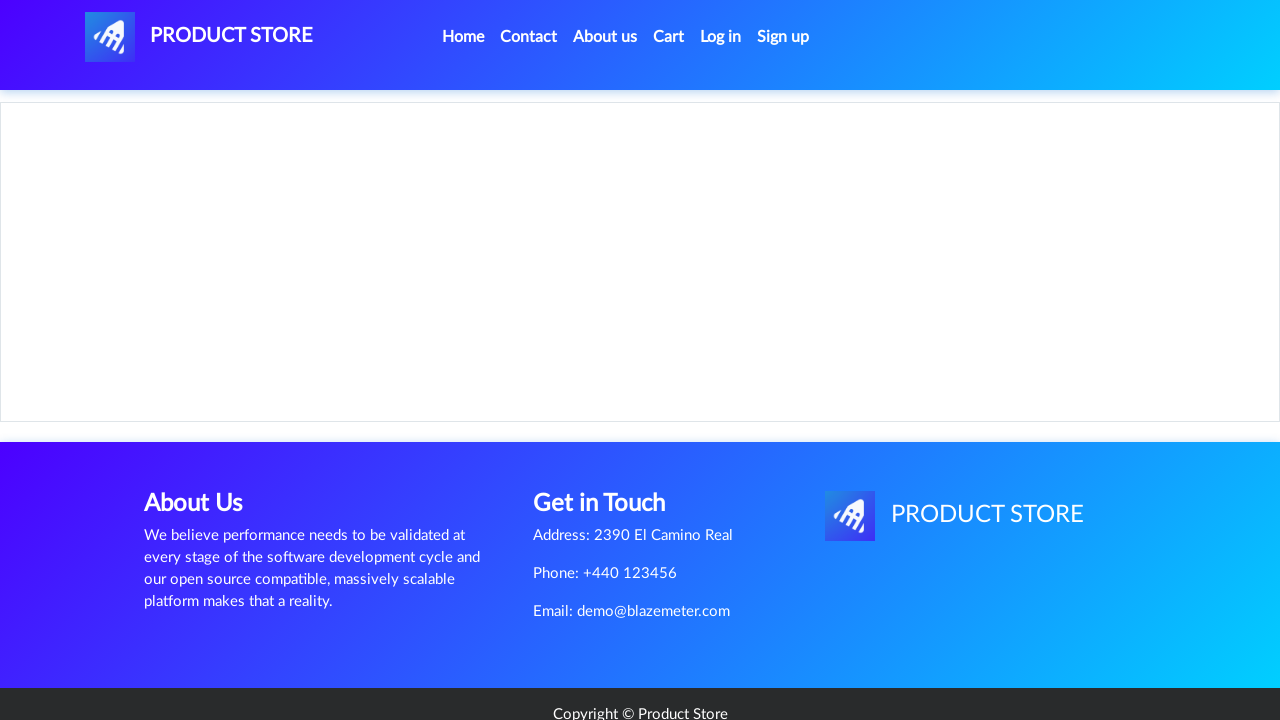

Sony vaio i5 product details page loaded
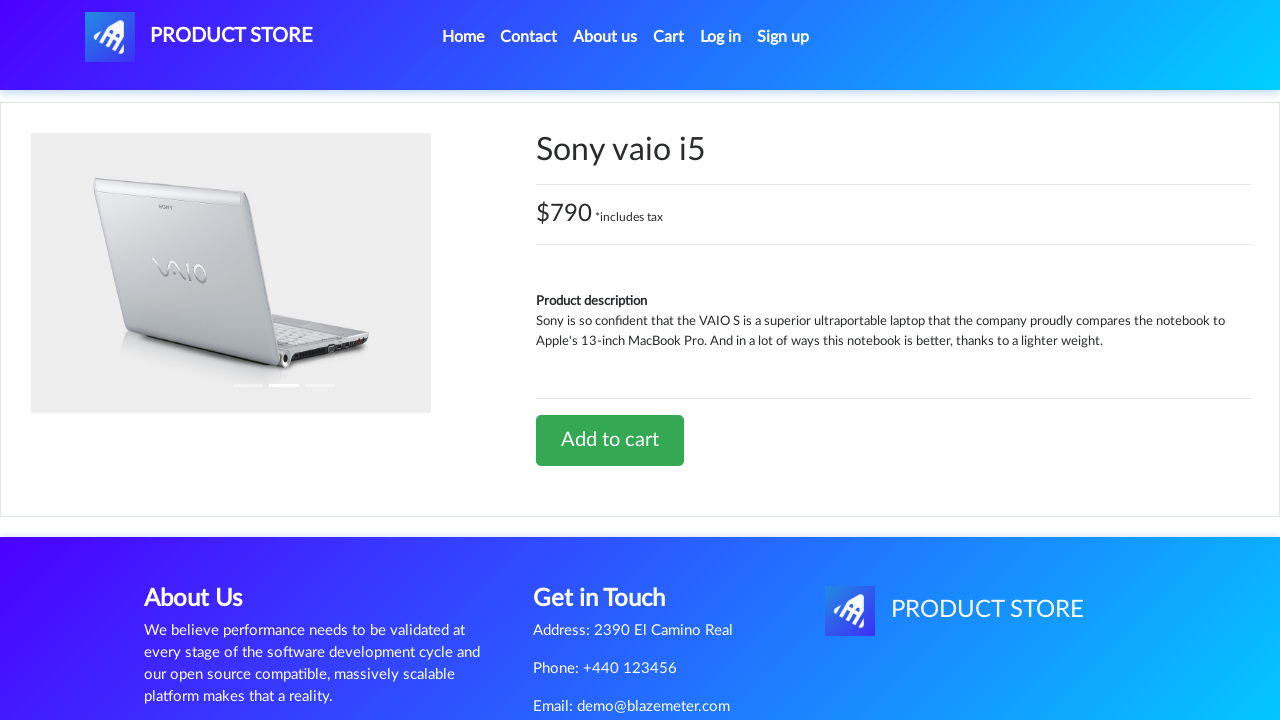

Clicked 'Add to cart' for Sony vaio i5 at (610, 440) on xpath=//a[text()='Add to cart']
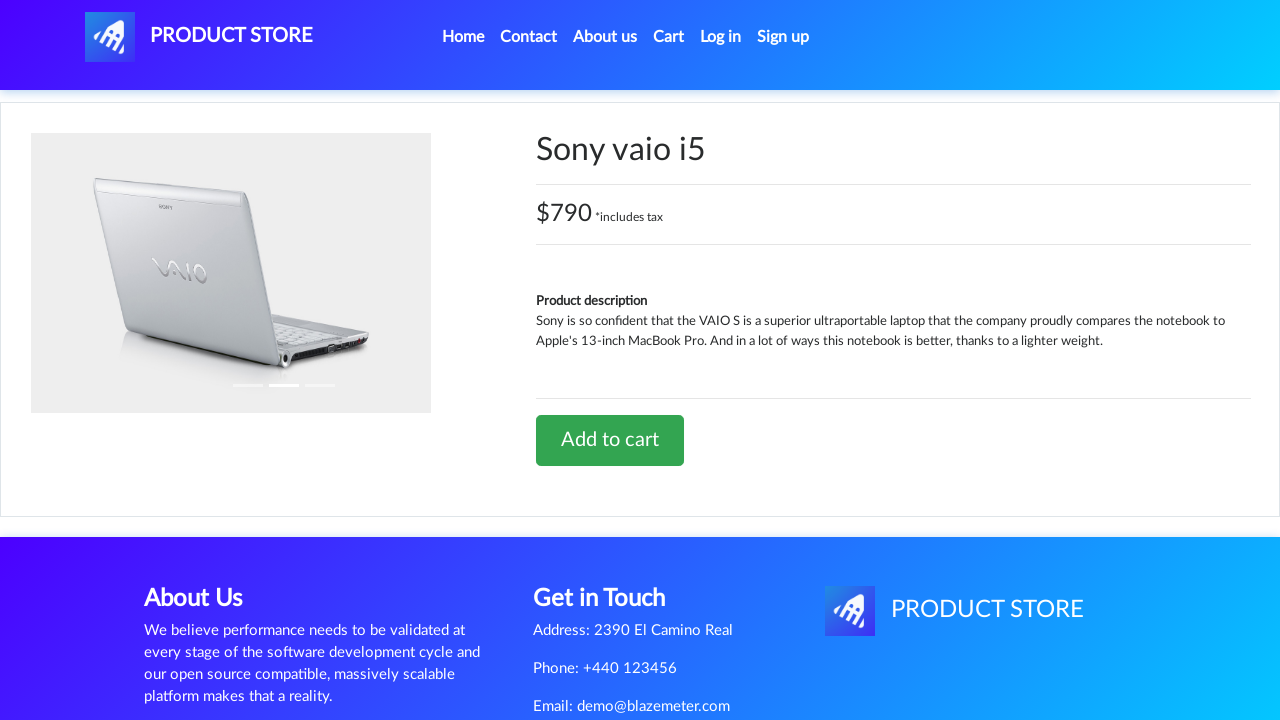

Accepted confirmation alert for adding Sony vaio i5 to cart
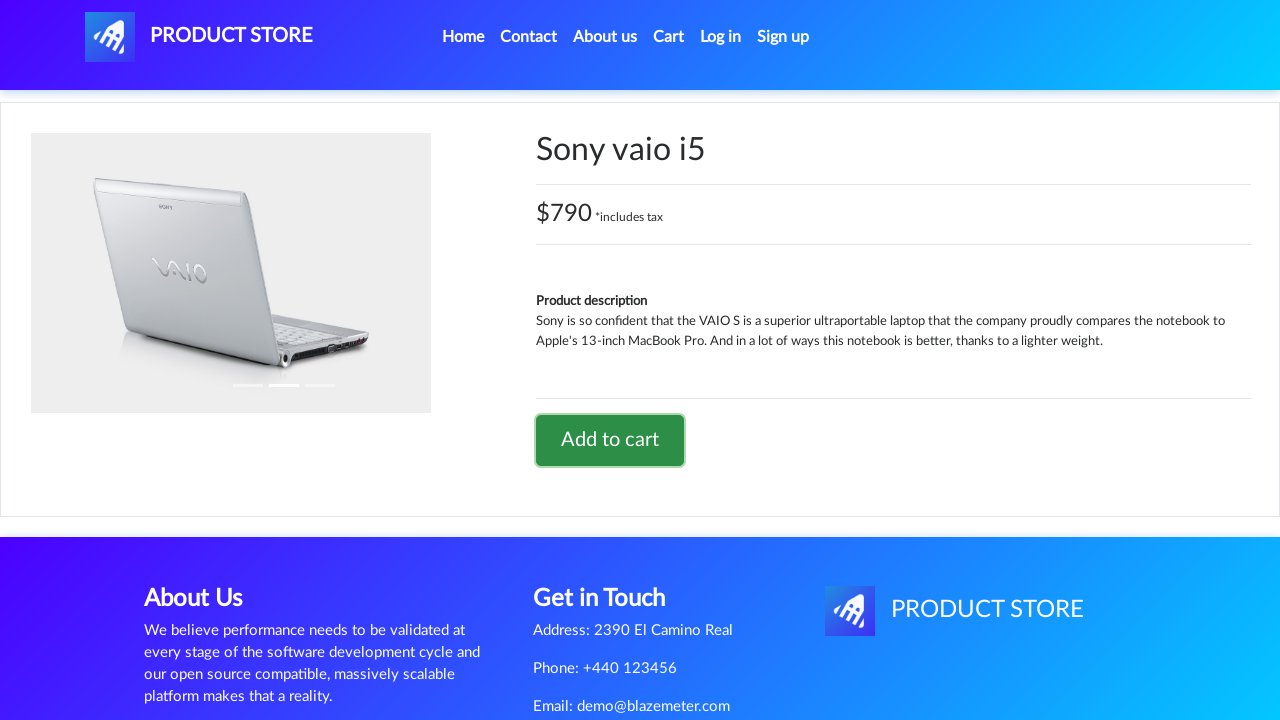

Navigated back to home page at (463, 37) on xpath=//a[@class='nav-link'][contains(text(),'Home')]
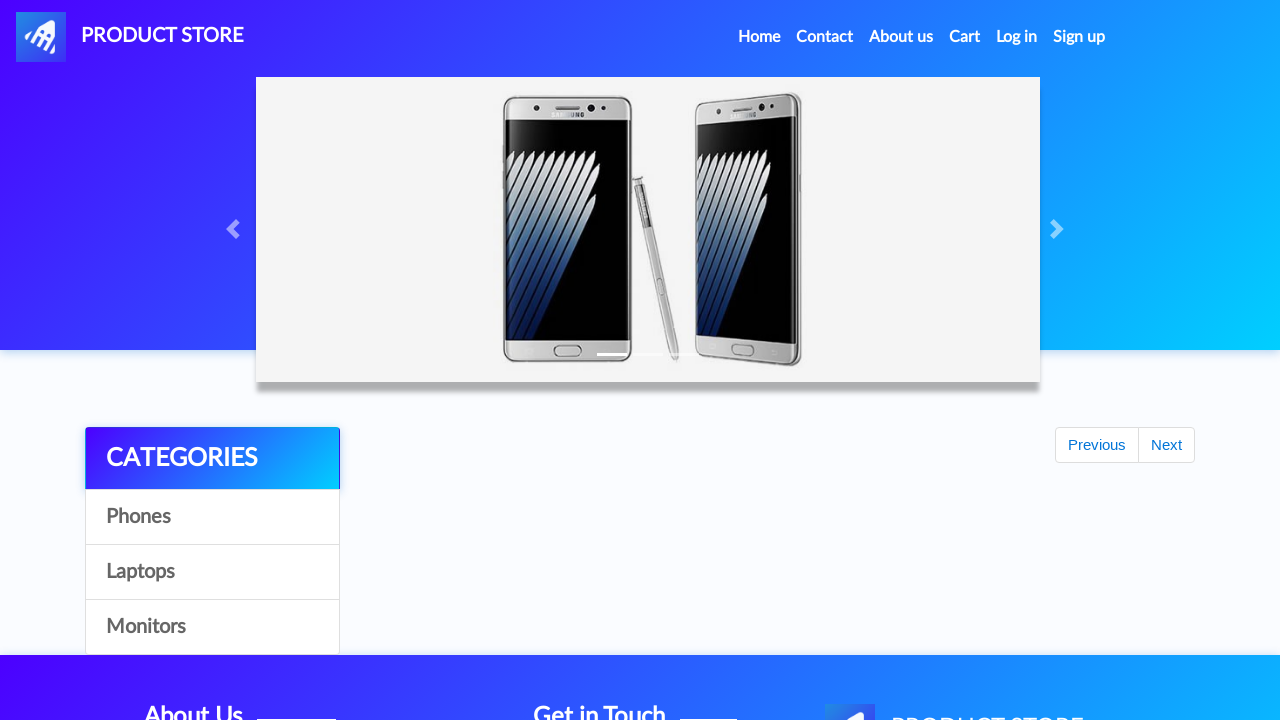

Clicked on Laptops category again at (212, 572) on xpath=//div[@class='list-group']/a[text()='Laptops']
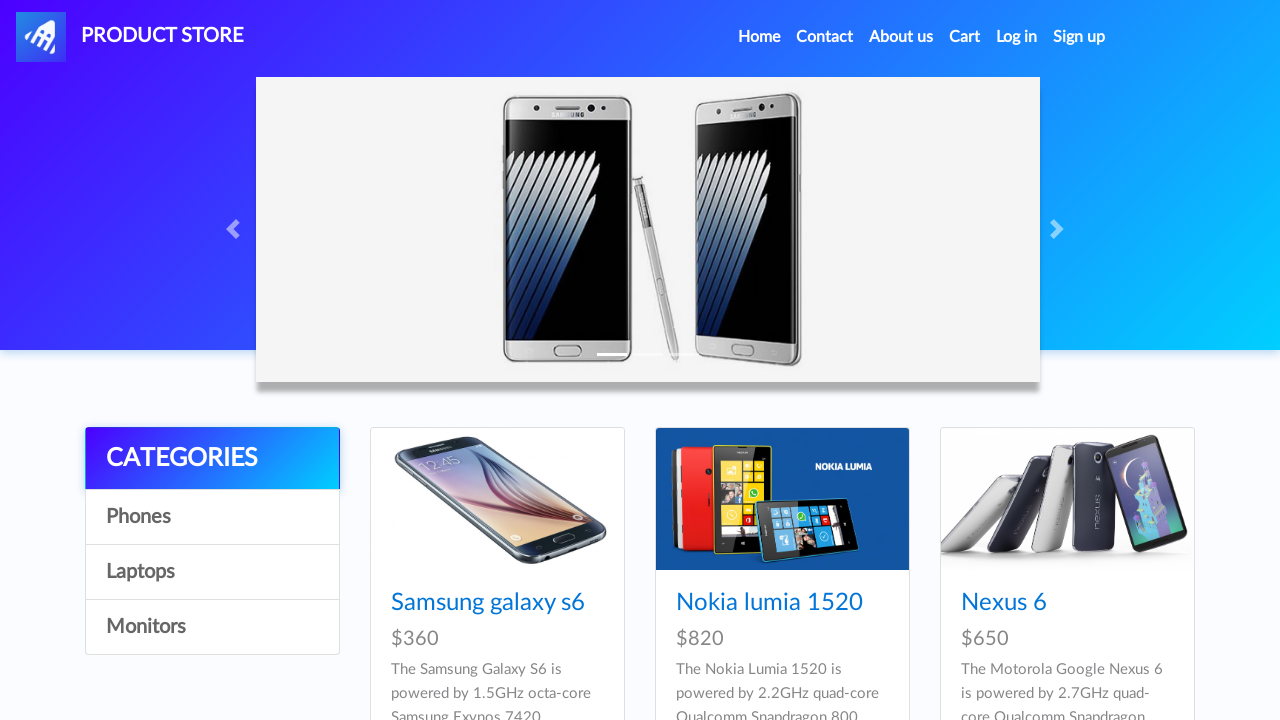

Dell i7 8gb laptop loaded in category
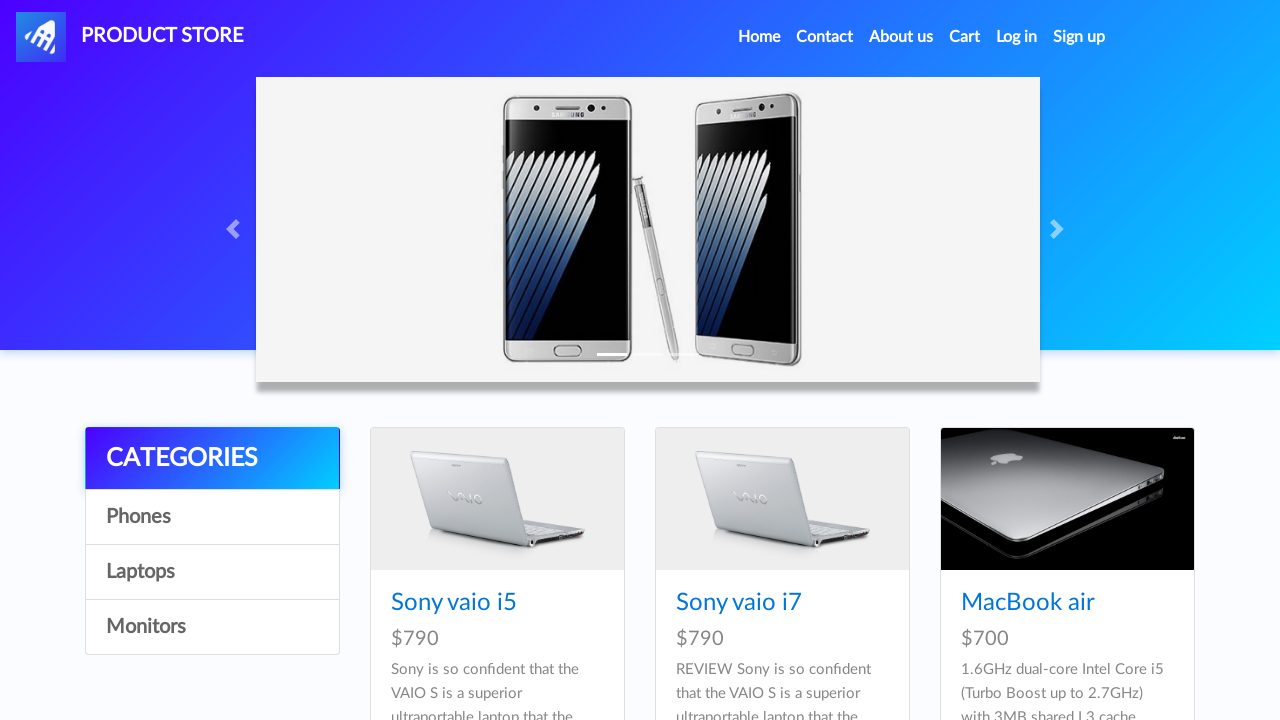

Clicked on Dell i7 8gb laptop at (448, 361) on xpath=//h4[@class='card-title']/a[text()='Dell i7 8gb']
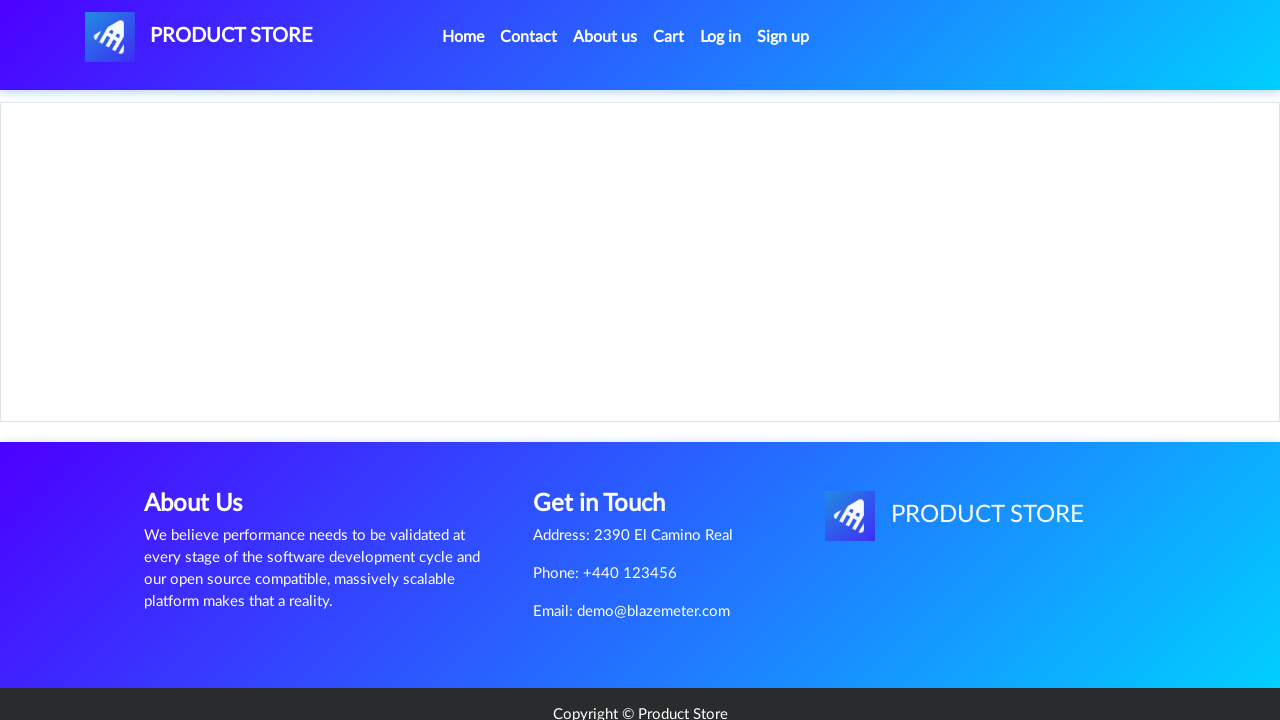

Dell i7 8gb product details page loaded
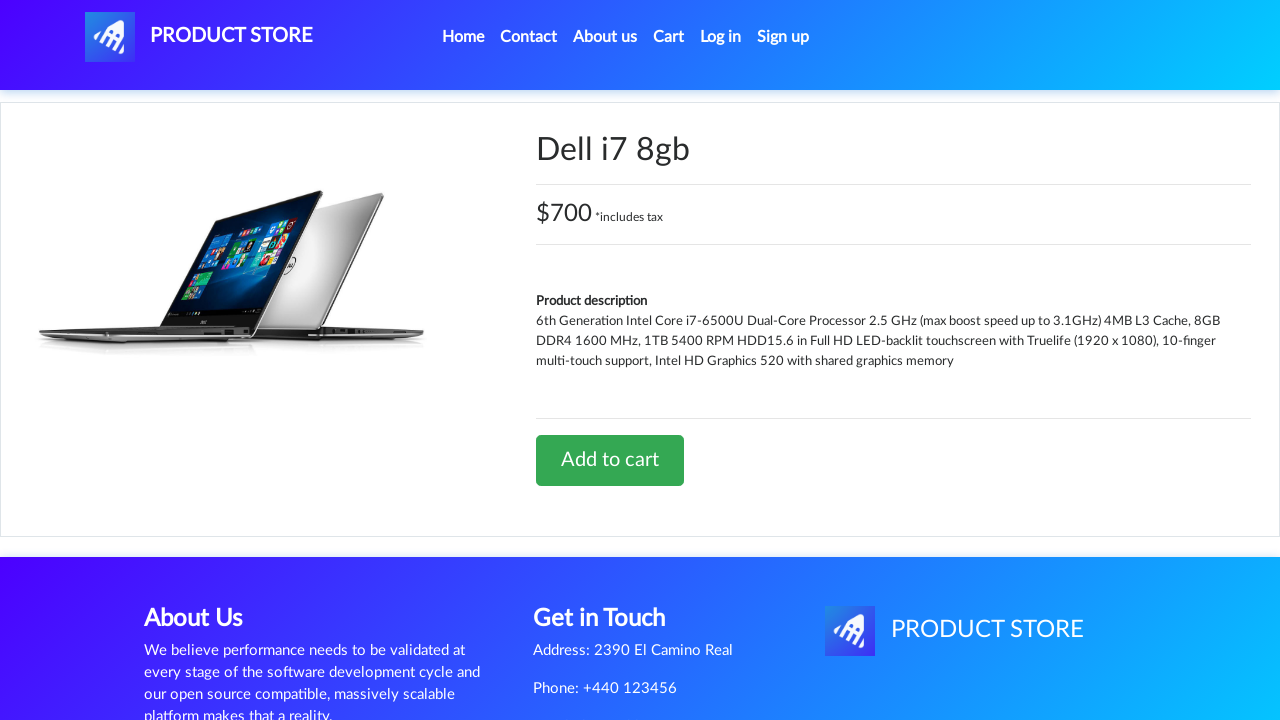

Clicked 'Add to cart' for Dell i7 8gb at (610, 460) on xpath=//a[text()='Add to cart']
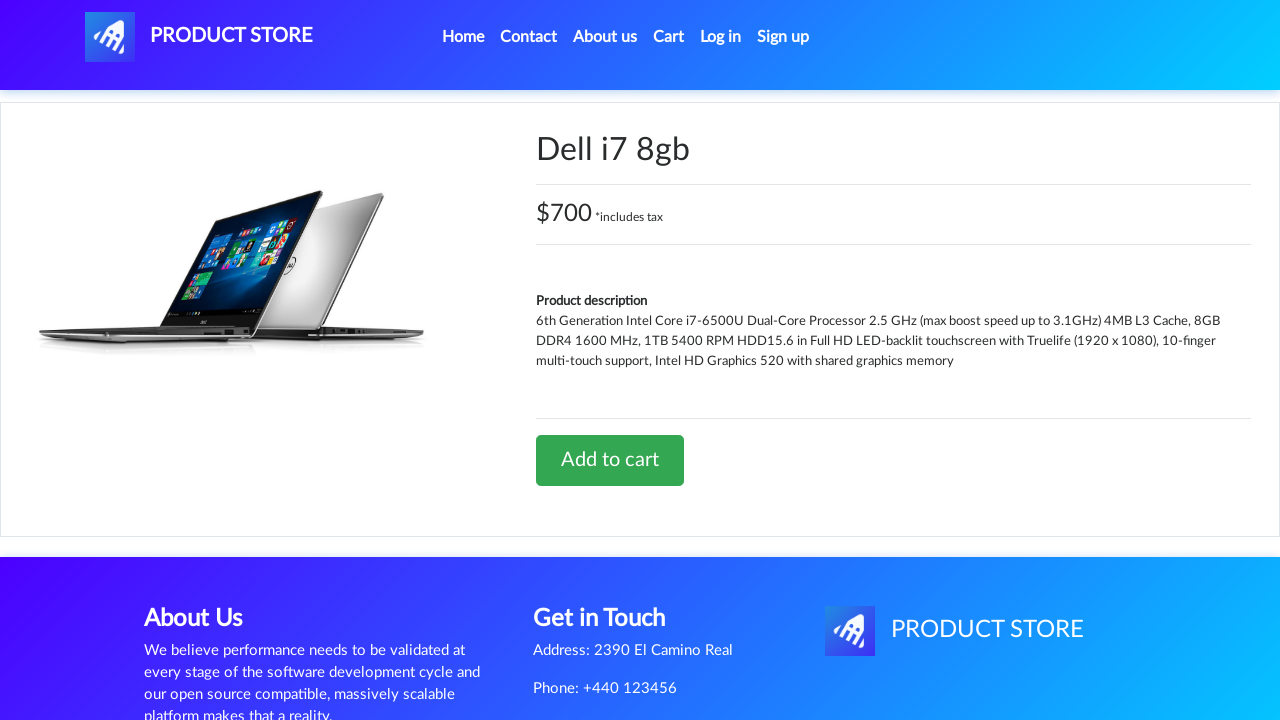

Opened shopping cart at (669, 37) on #cartur
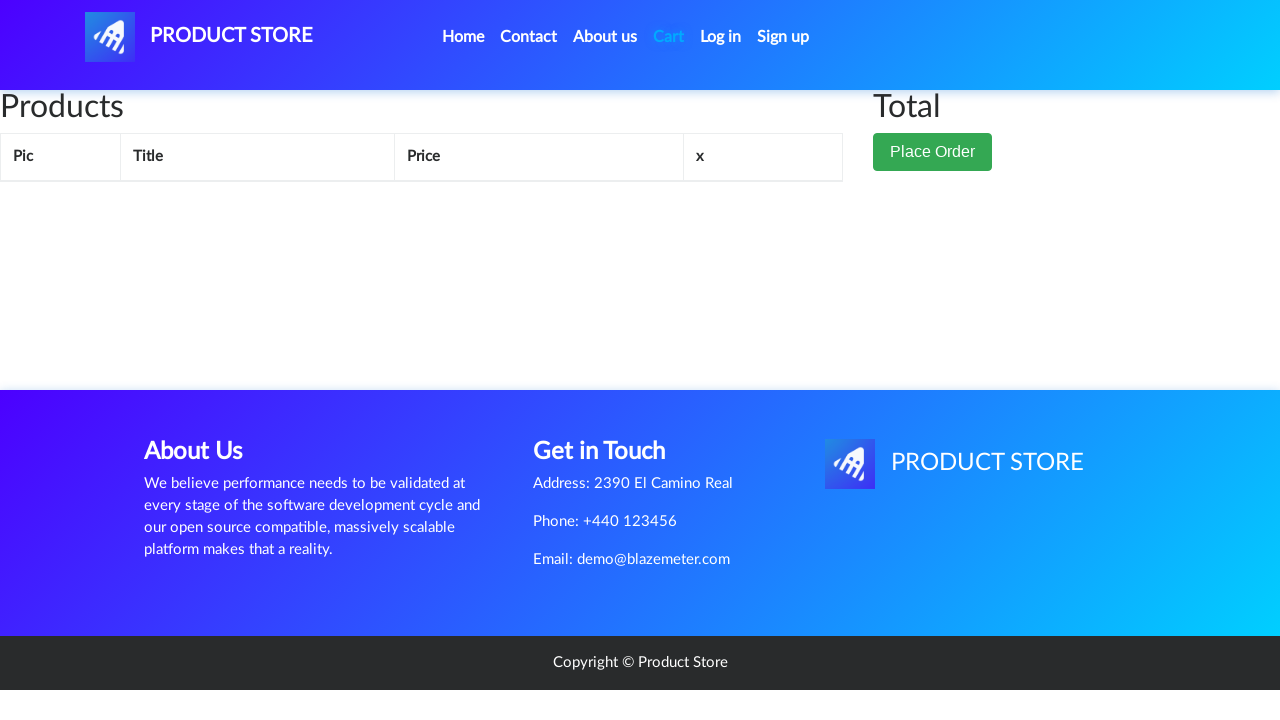

Removed Dell i7 8gb from cart at (666, 330) on xpath=//td[text()='Dell i7 8gb']/following-sibling::td/a[text()='Delete']
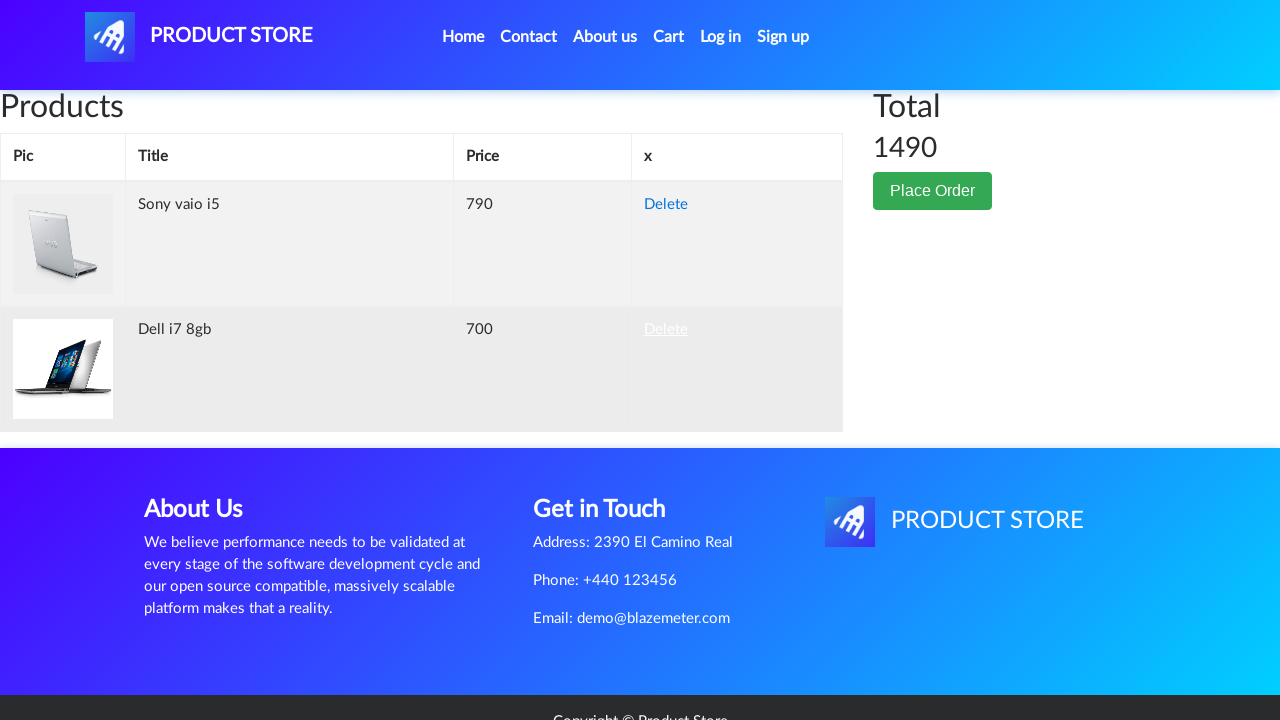

Cart total updated after removing Dell laptop
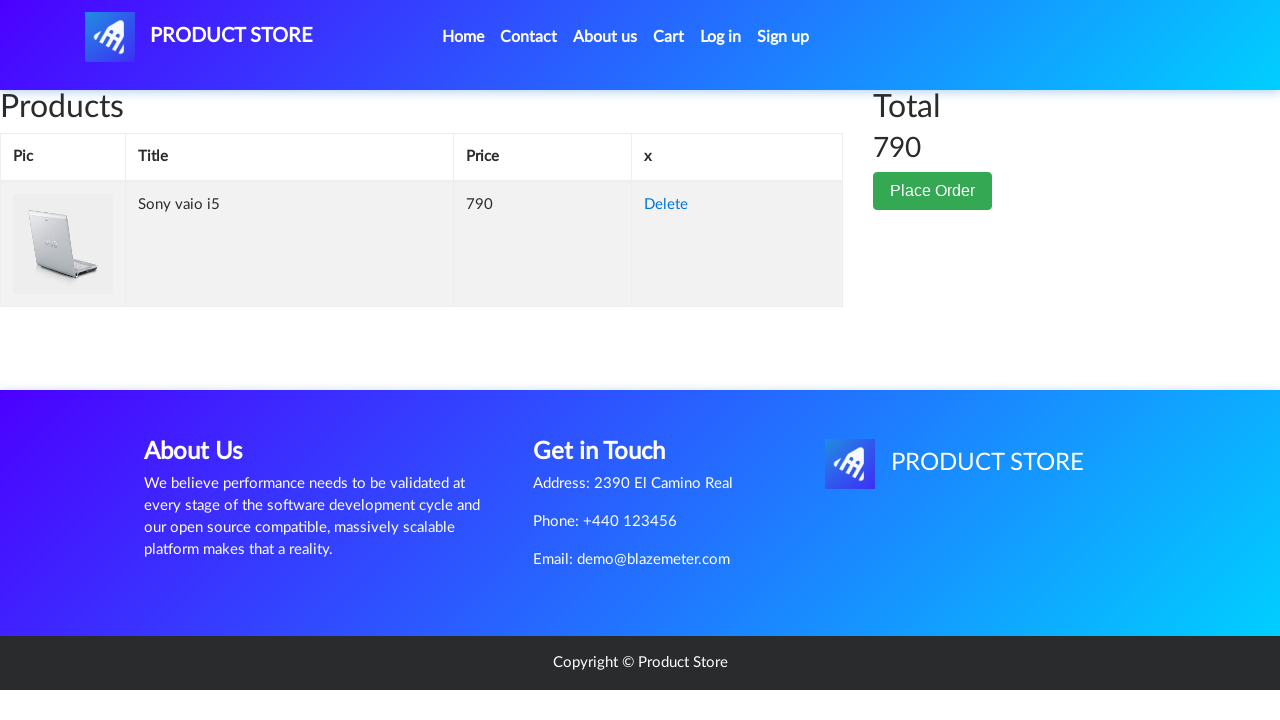

Clicked 'Place Order' button at (933, 191) on xpath=//button[text()='Place Order']
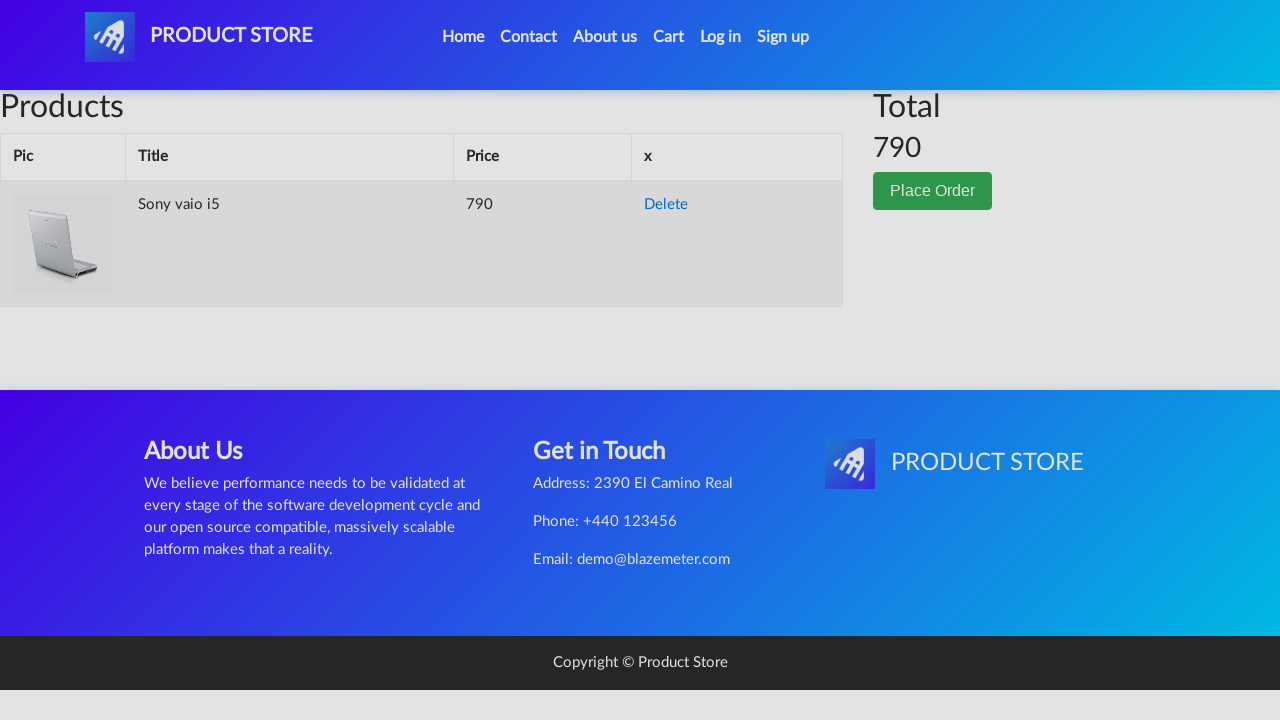

Checkout form modal appeared
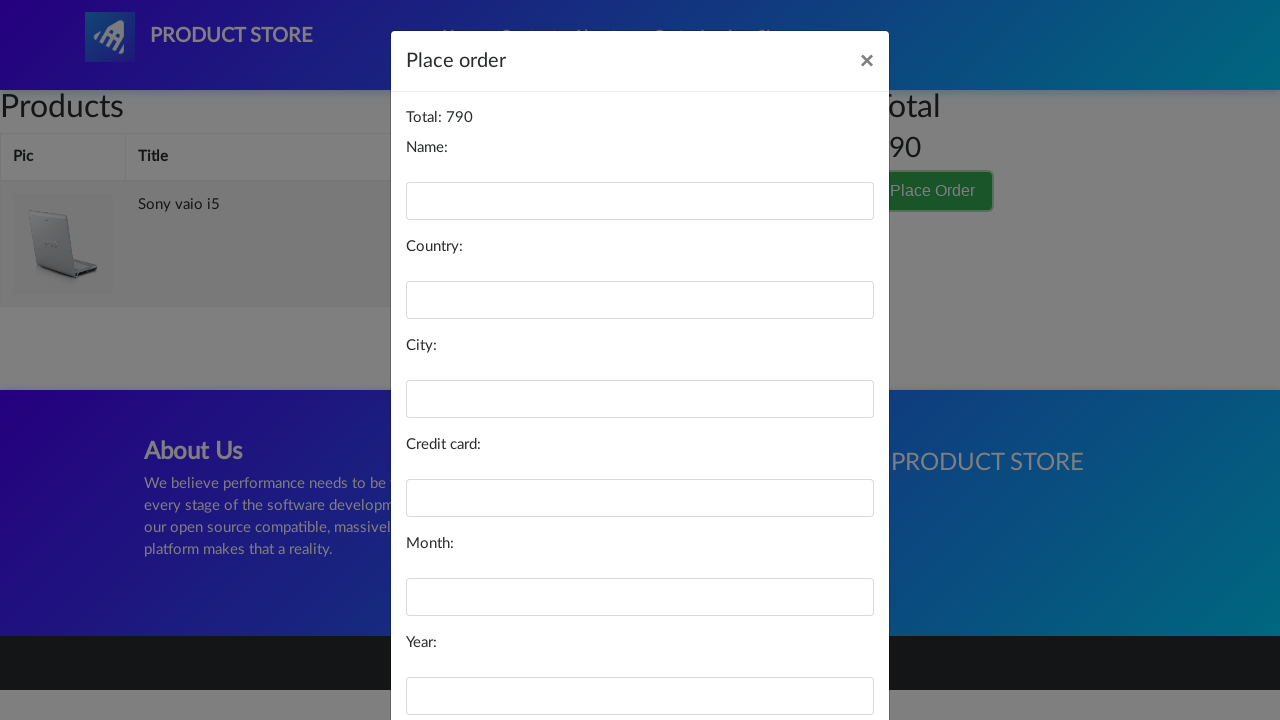

Filled name field with 'Cucumber' on #name
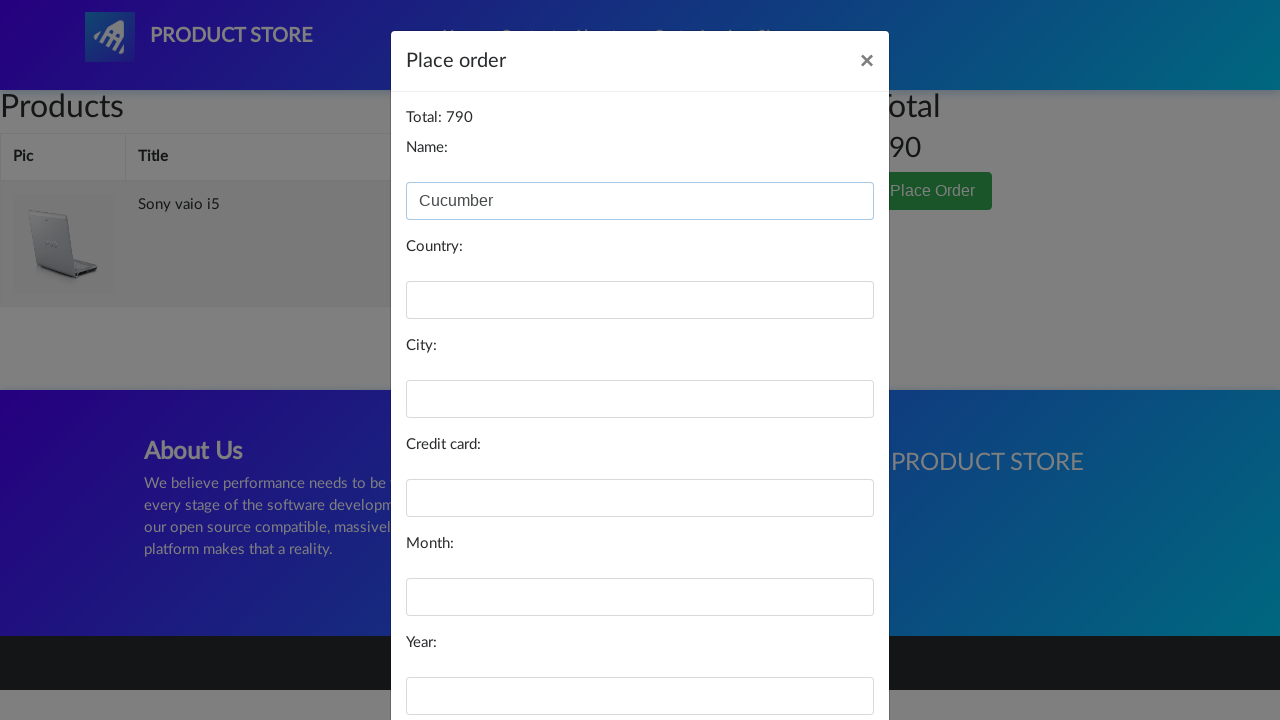

Filled country field with 'India' on #country
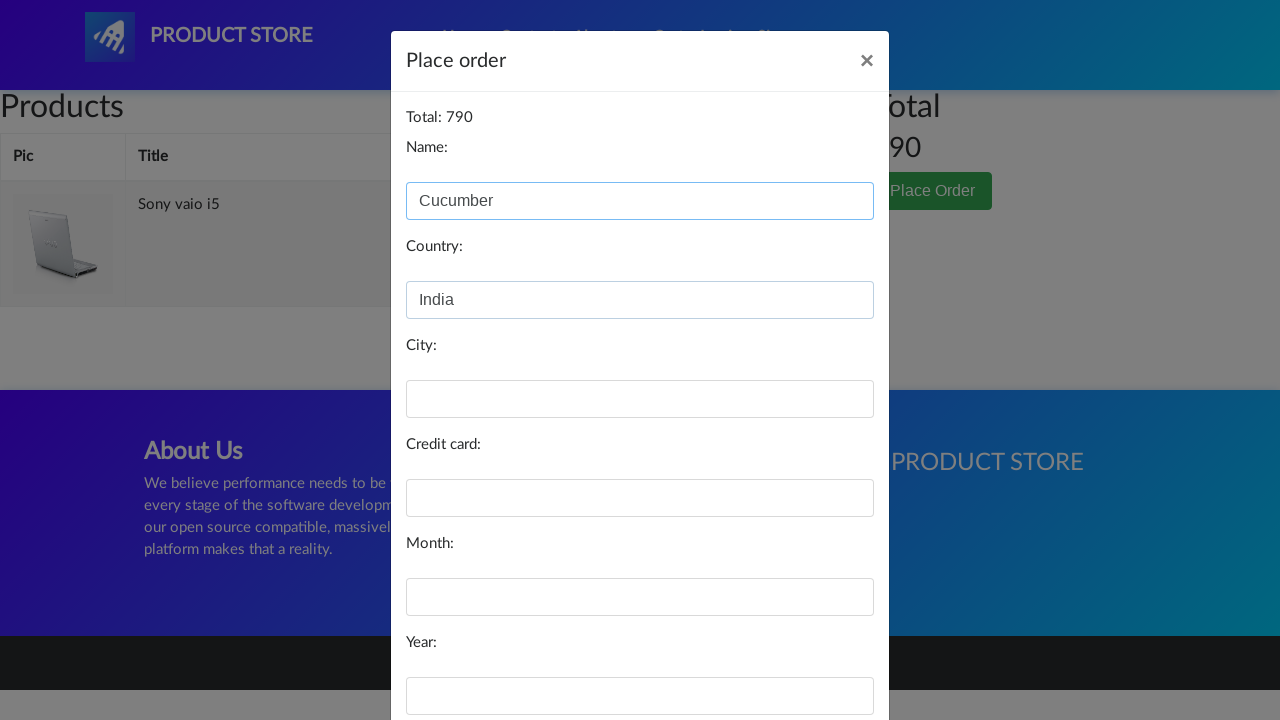

Filled city field with 'Chandigarh' on #city
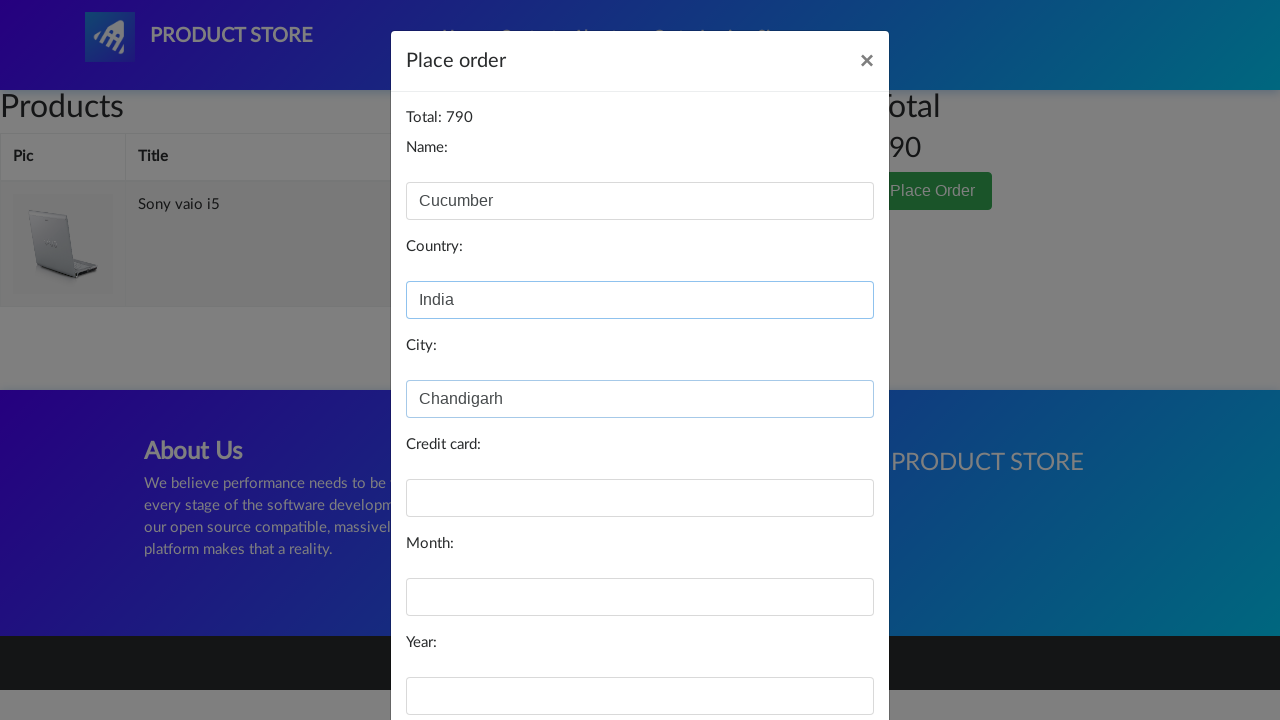

Filled card number field with '456789123456789632' on #card
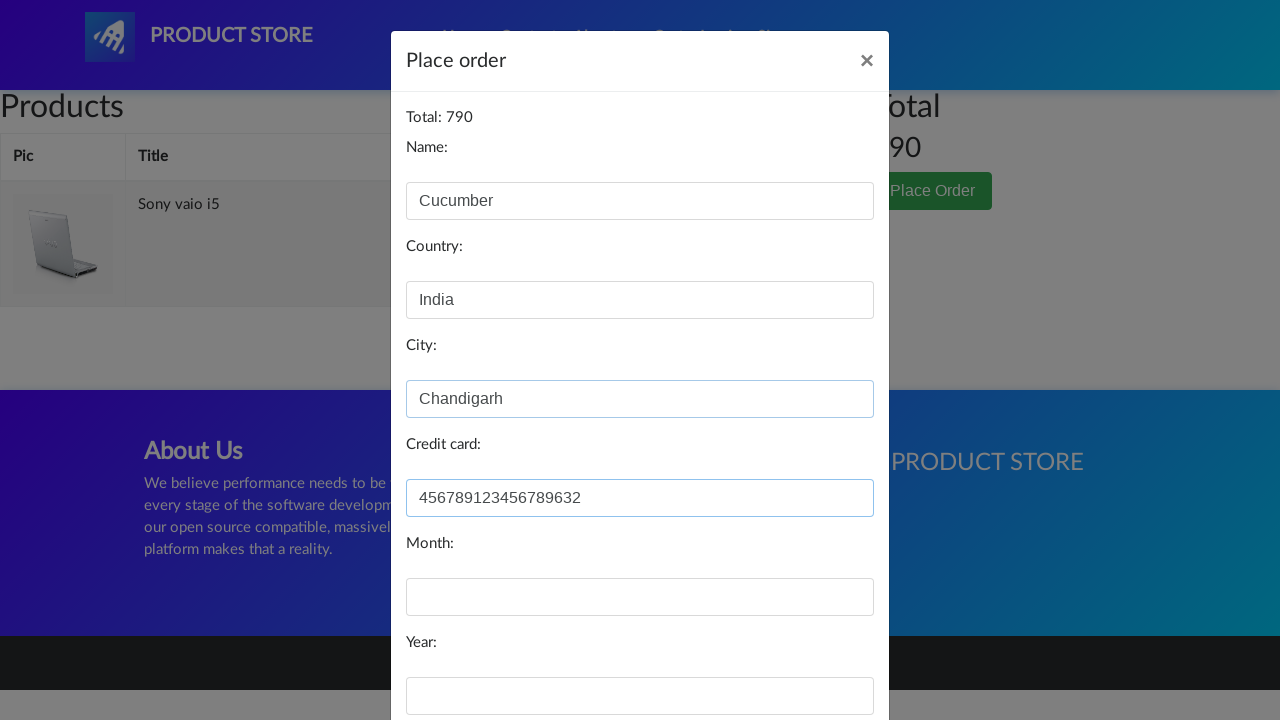

Filled month field with 'September' on #month
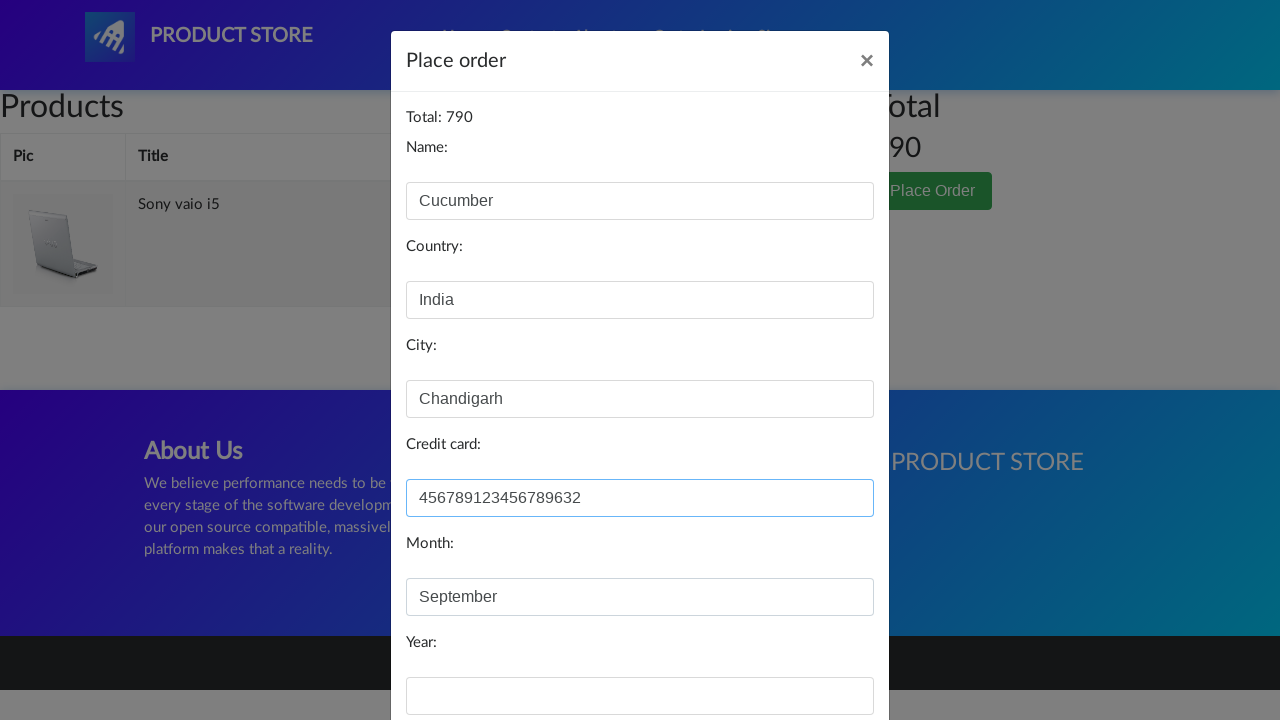

Filled year field with '2056' on #year
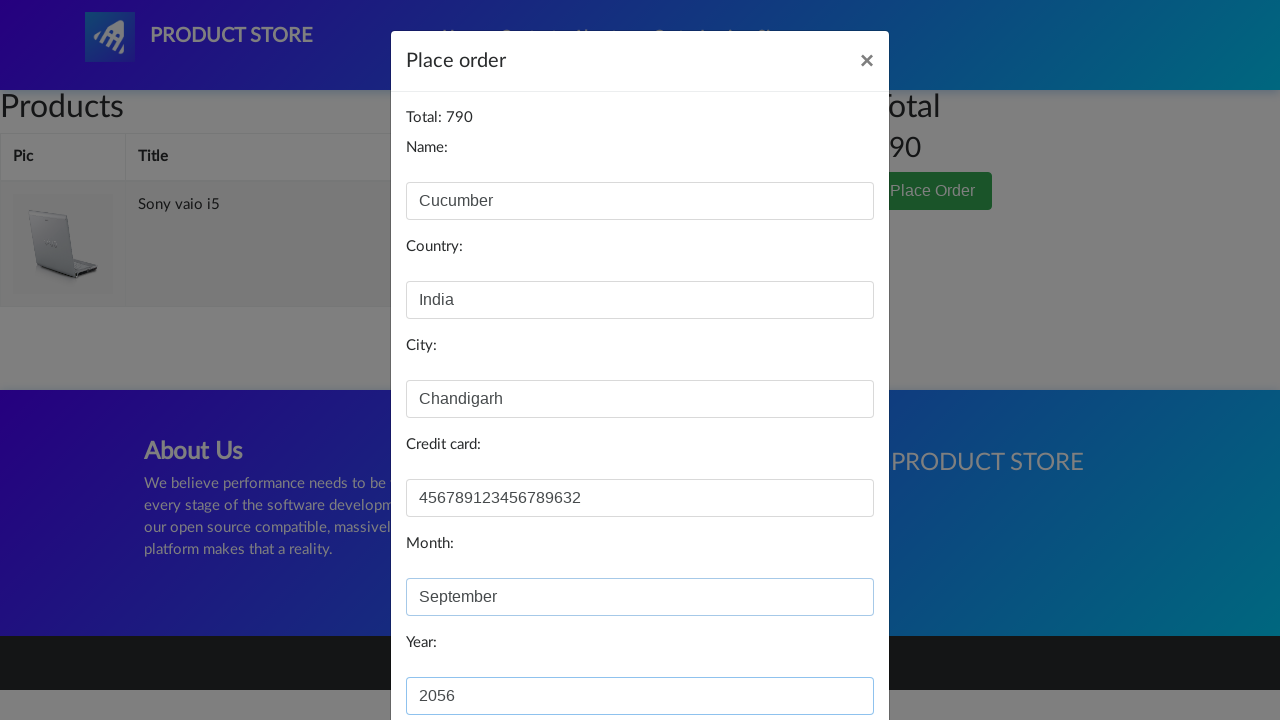

Clicked 'Purchase' button to complete checkout at (823, 655) on xpath=//button[text()='Purchase']
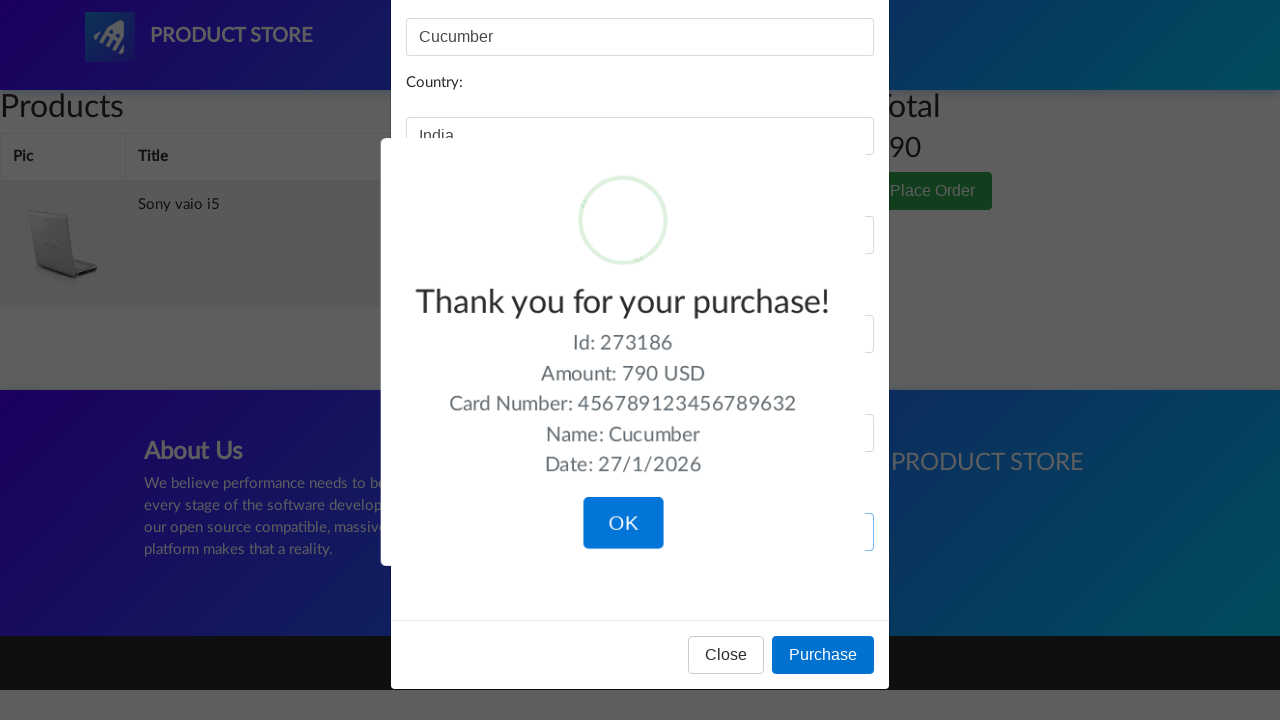

Purchase confirmation message appeared
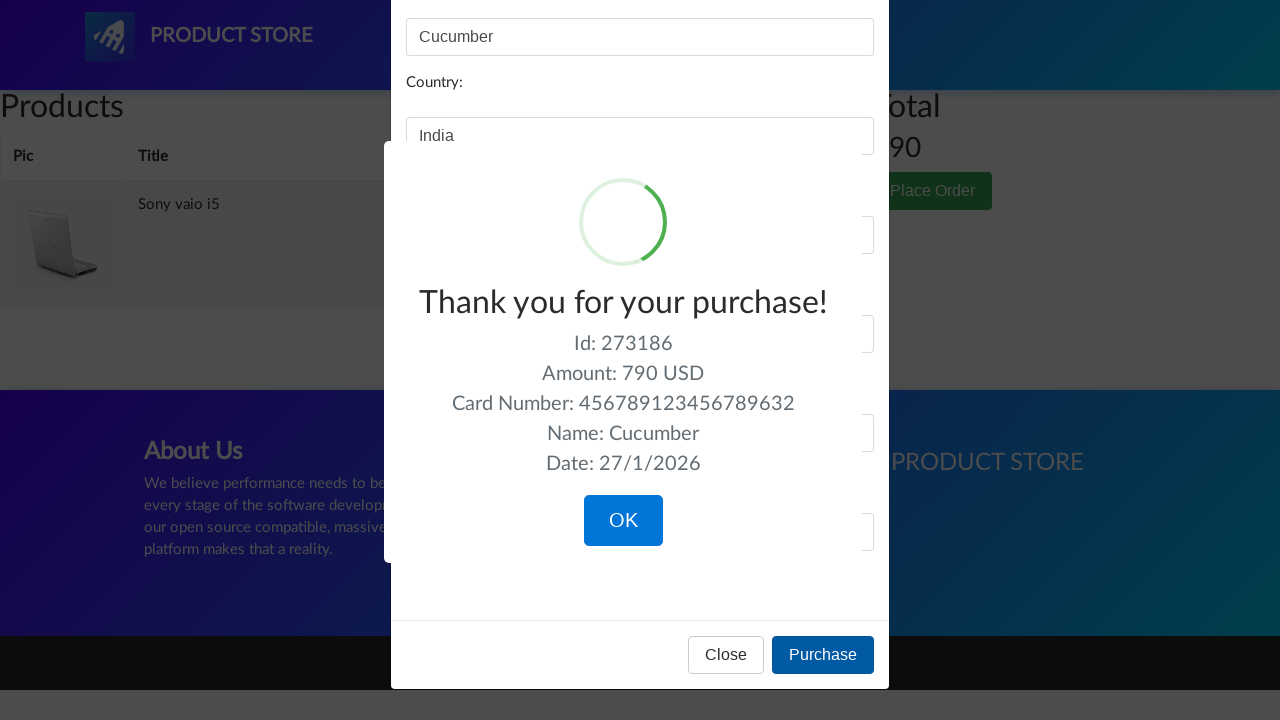

Clicked 'OK' to confirm purchase completion at (623, 521) on xpath=//button[text()='OK']
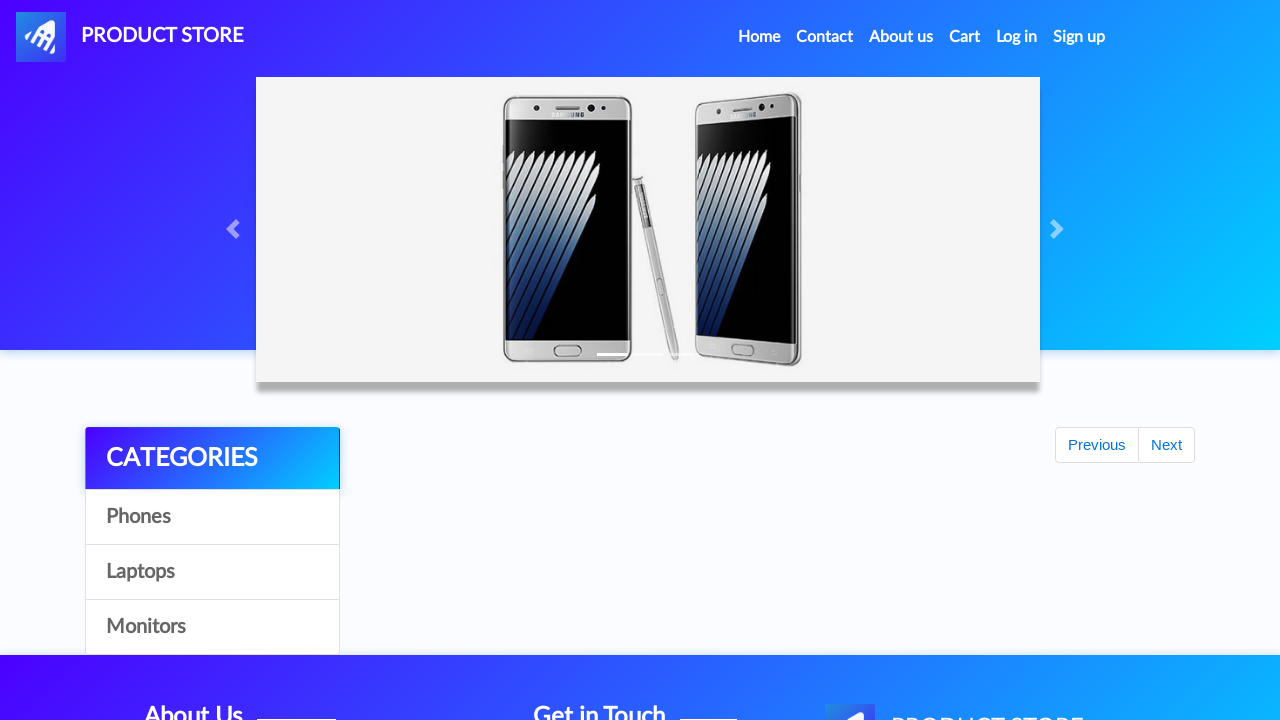

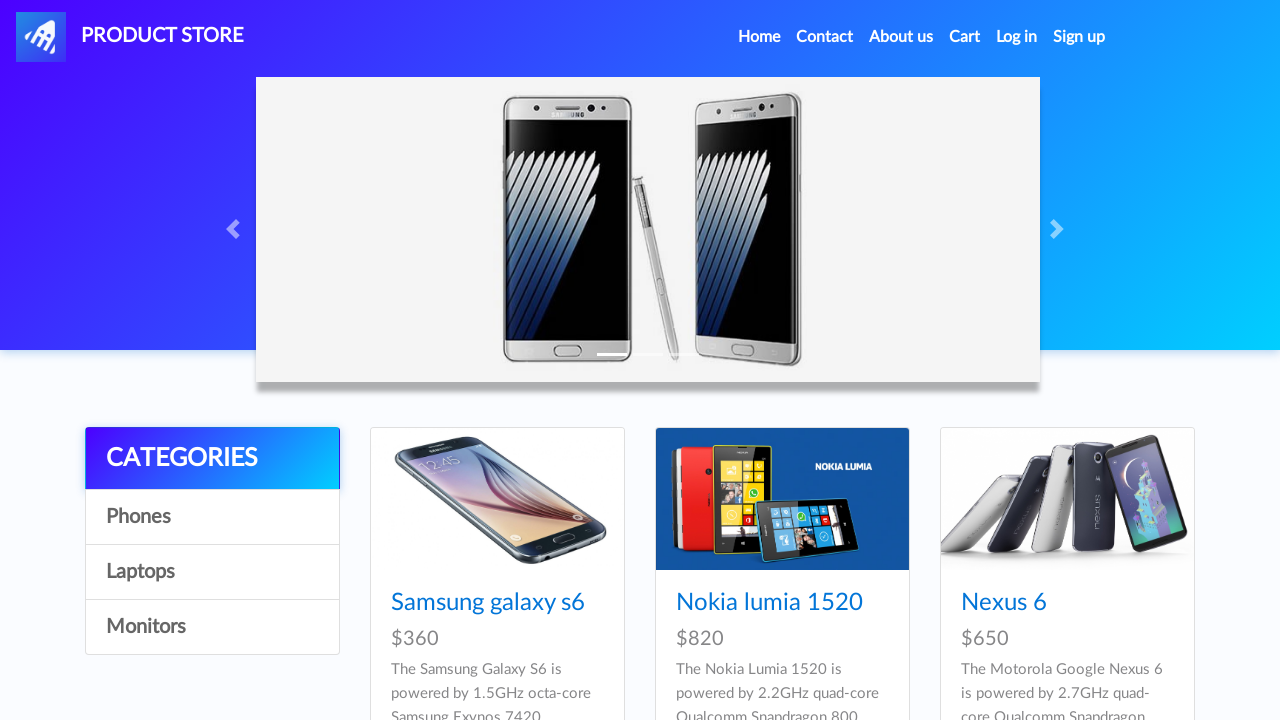